Simple test that launches the Lakme India website and verifies it loads successfully

Starting URL: https://www.lakmeindia.com

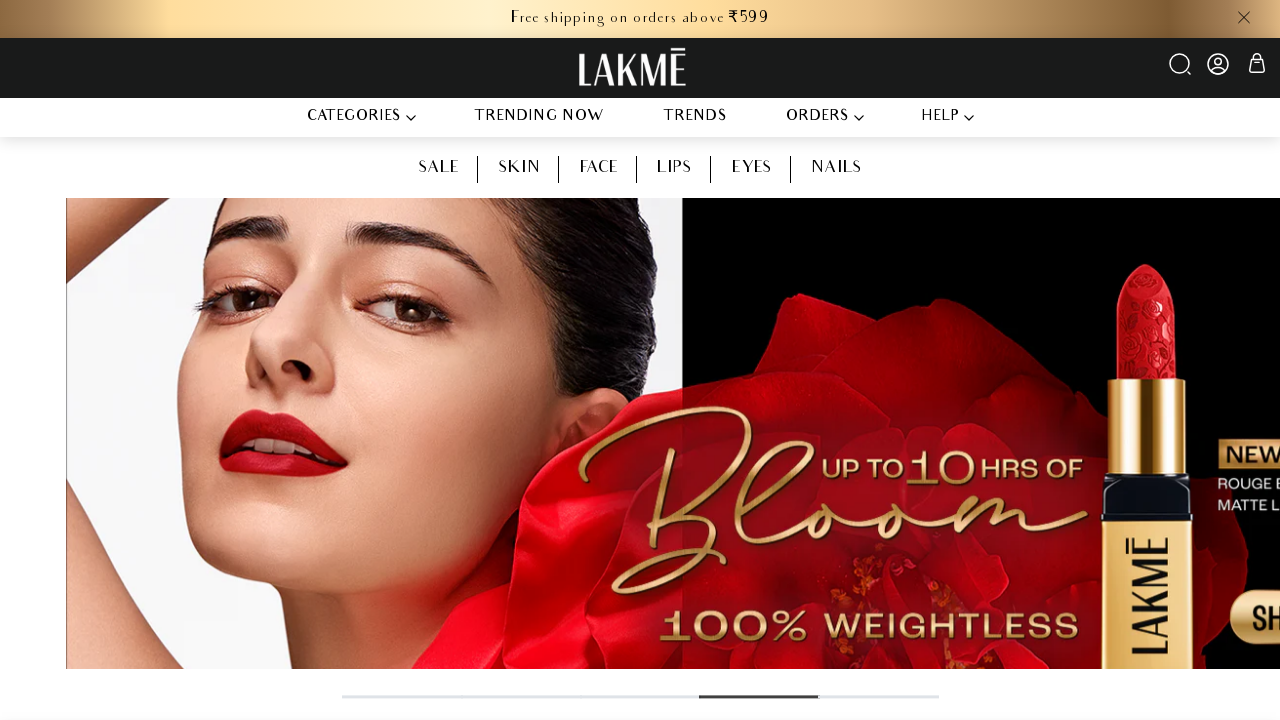

Waited for page to reach domcontentloaded state
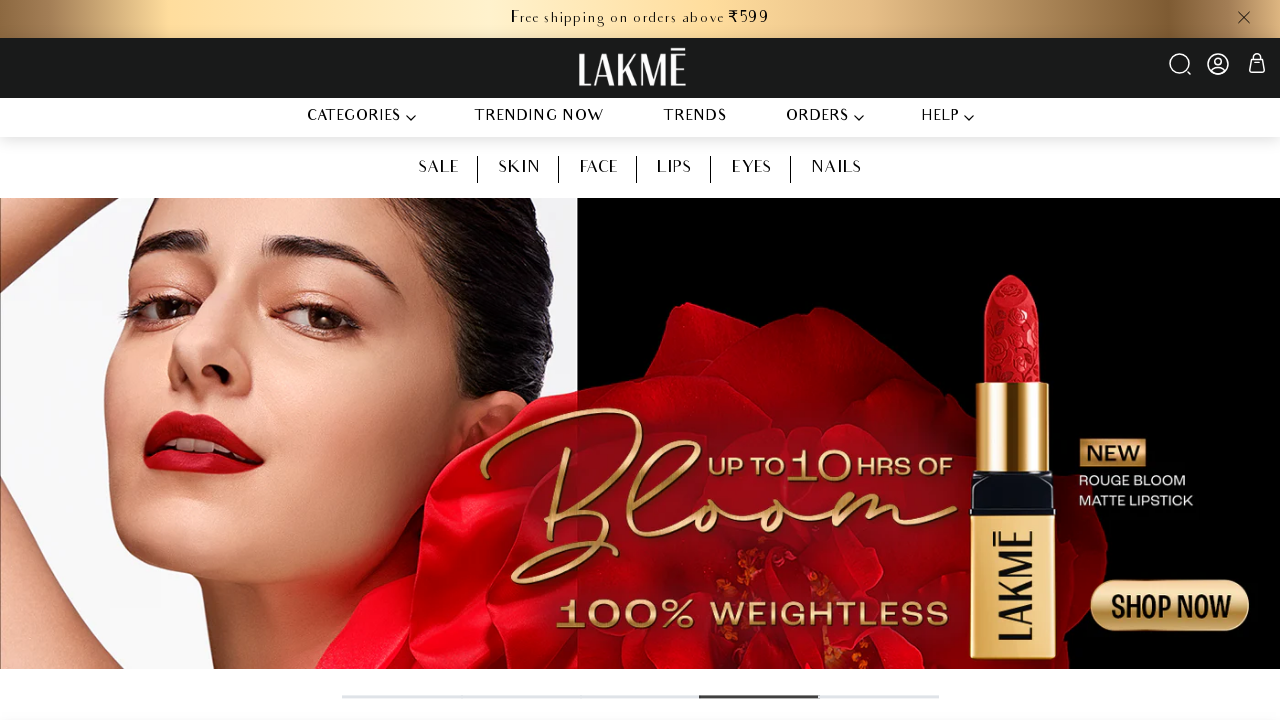

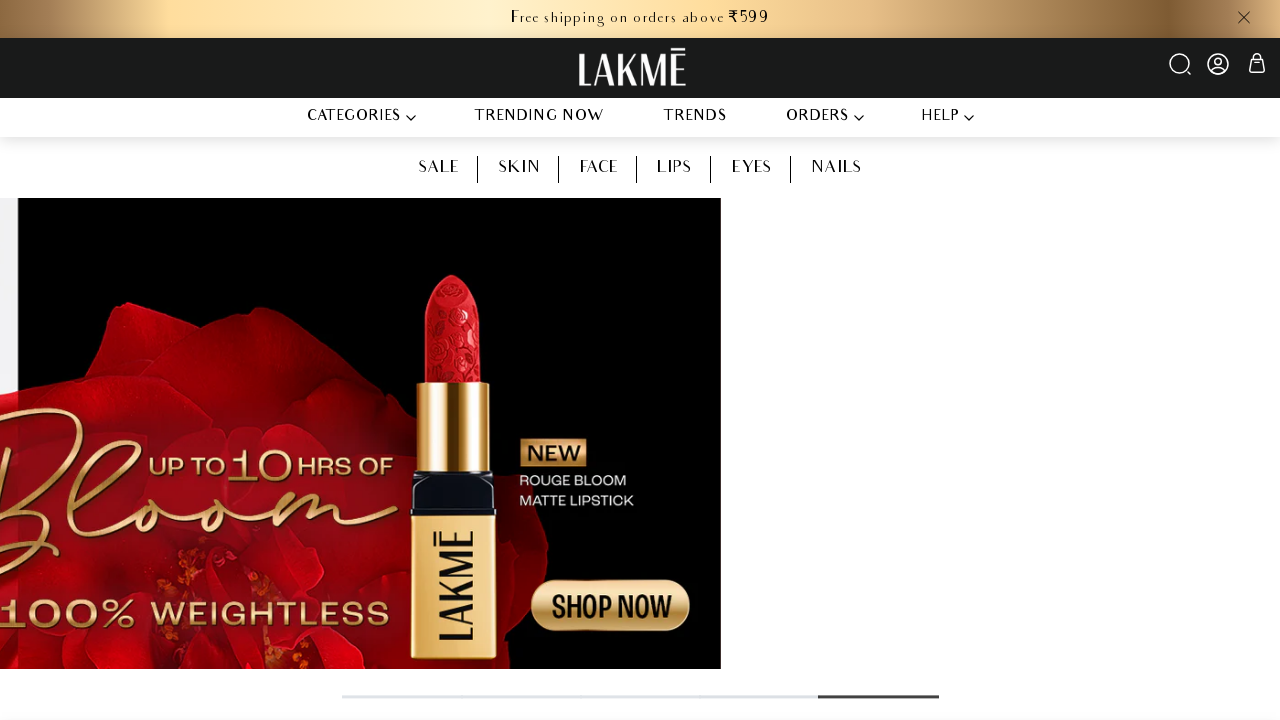